Tests the Color Me Same game by loading the page, starting a new game if needed, and interacting with the game board by clicking various tiles to demonstrate gameplay.

Starting URL: https://color-me-same.franzai.com

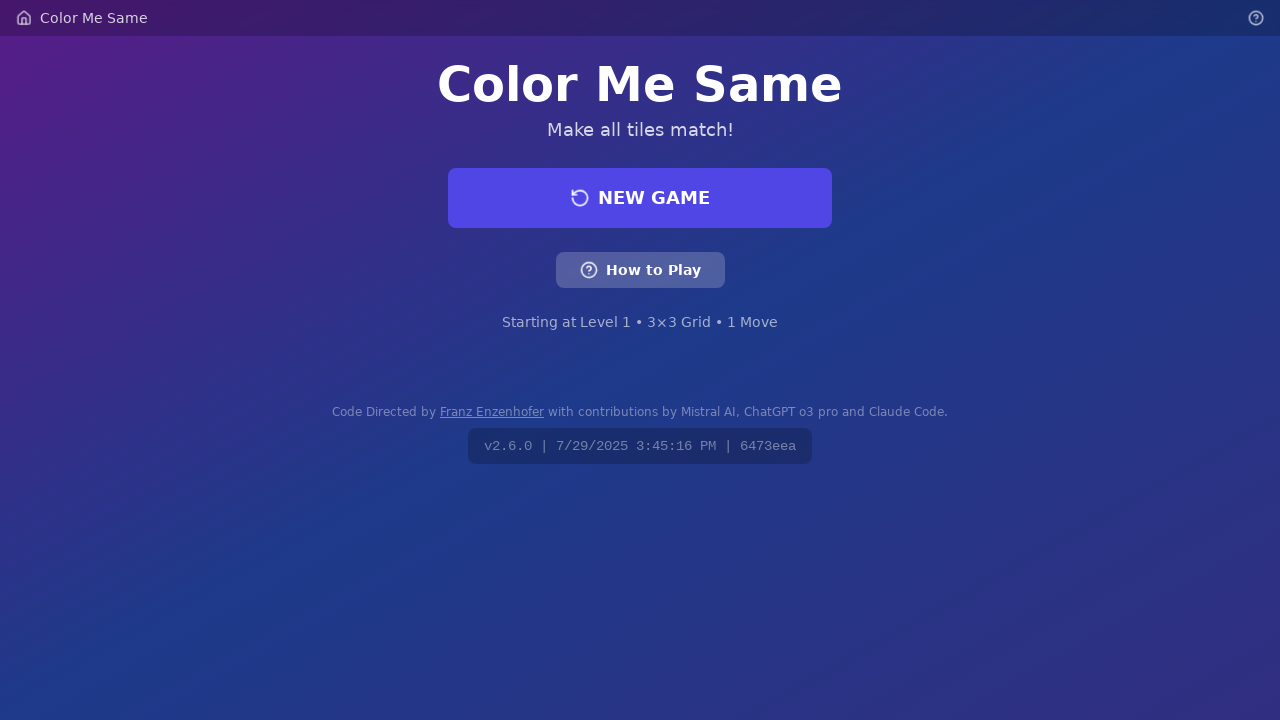

Set viewport to 1200x630 for og:image capture
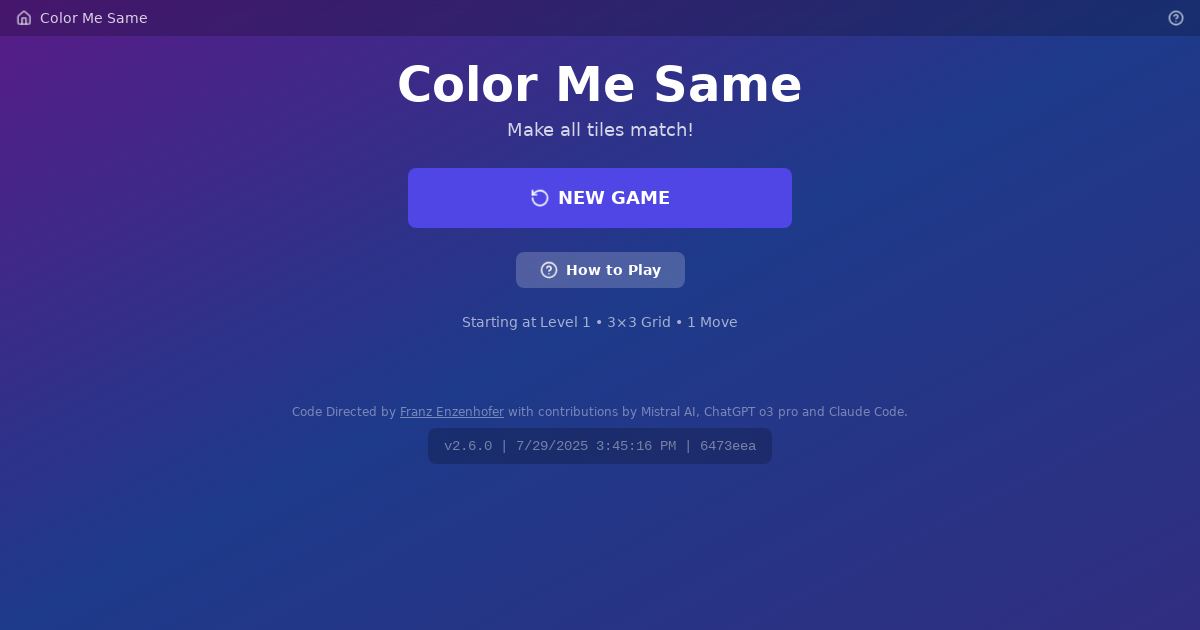

Waited for Color Me Same game to load
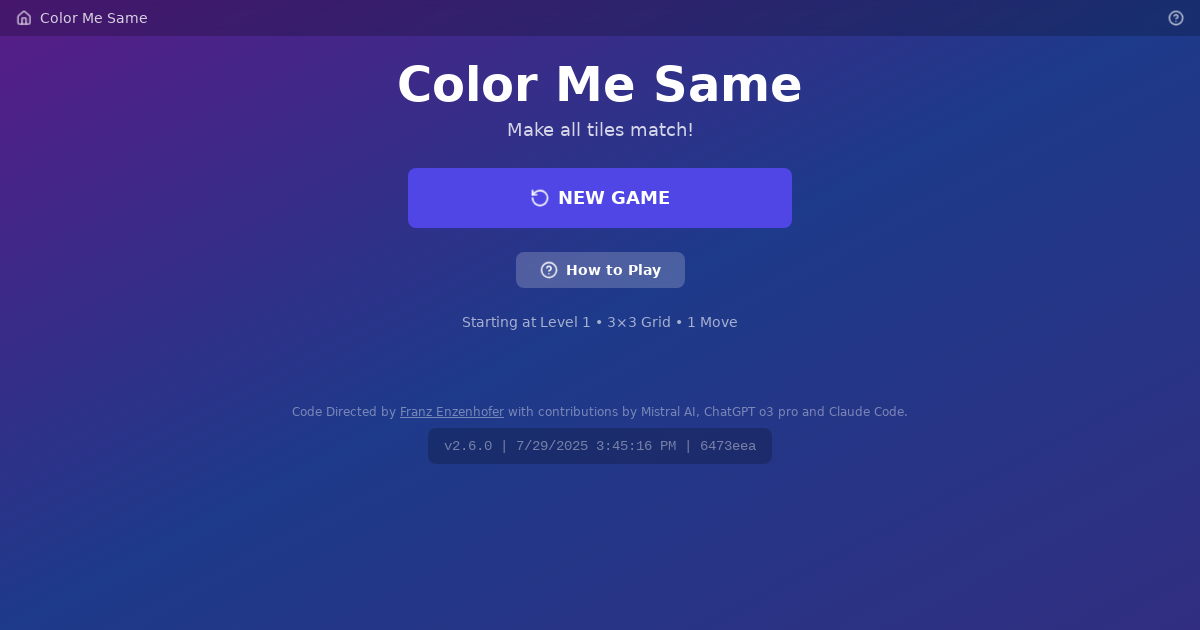

Clicked NEW GAME button at (600, 198) on button:has-text("NEW GAME")
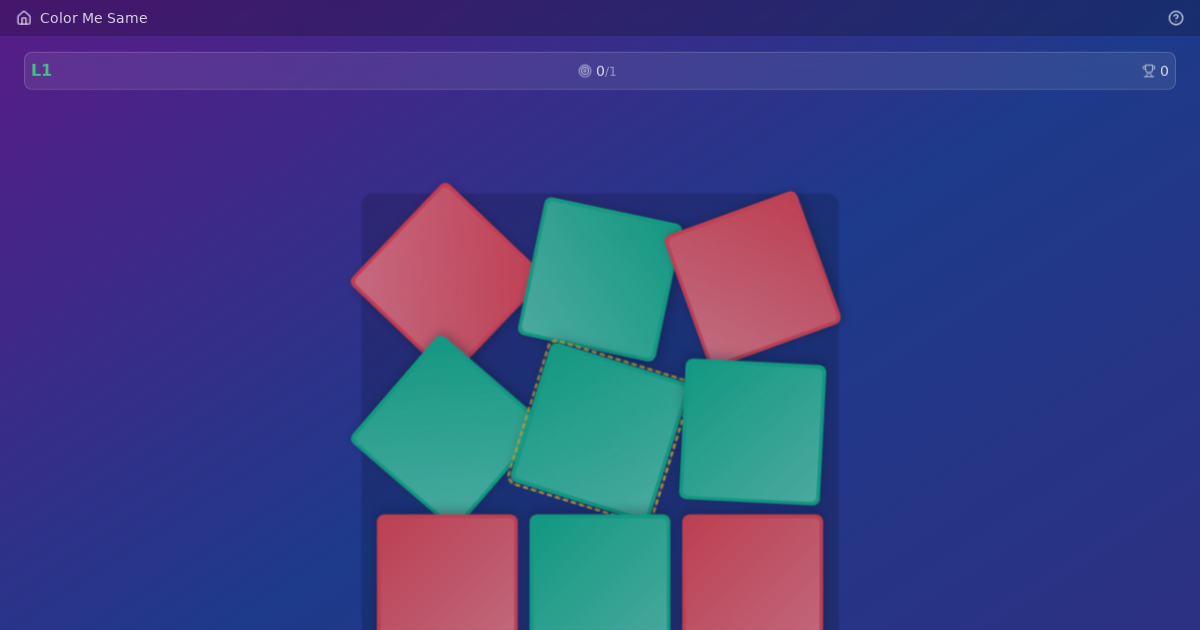

Waited 1500ms for game initialization
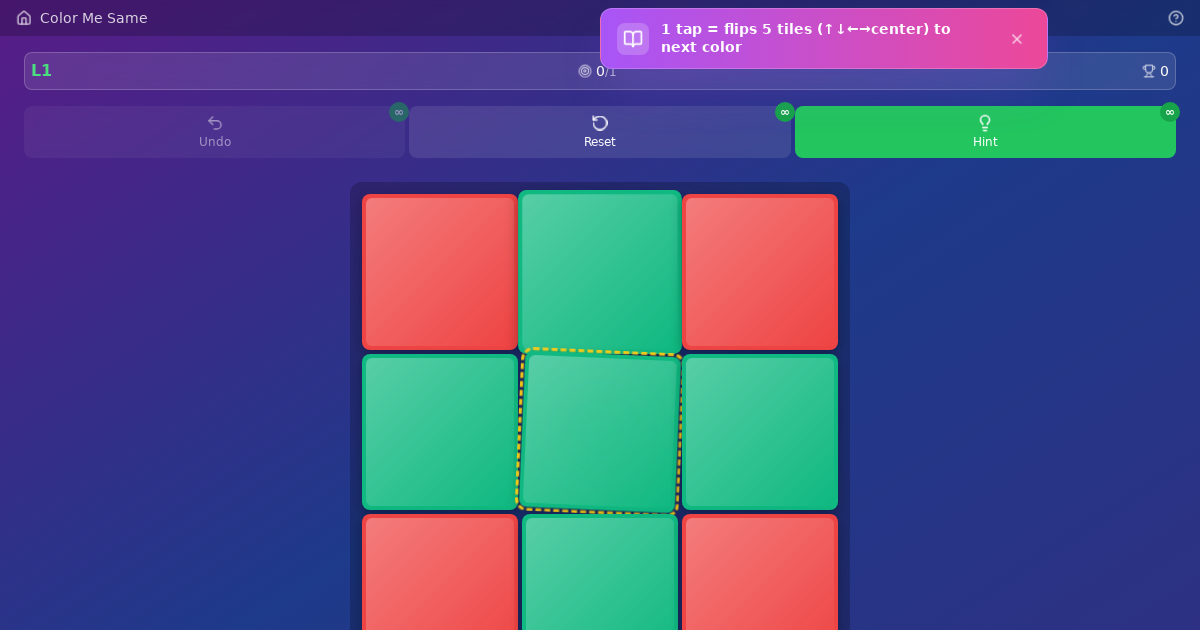

Waited for game board grid to appear
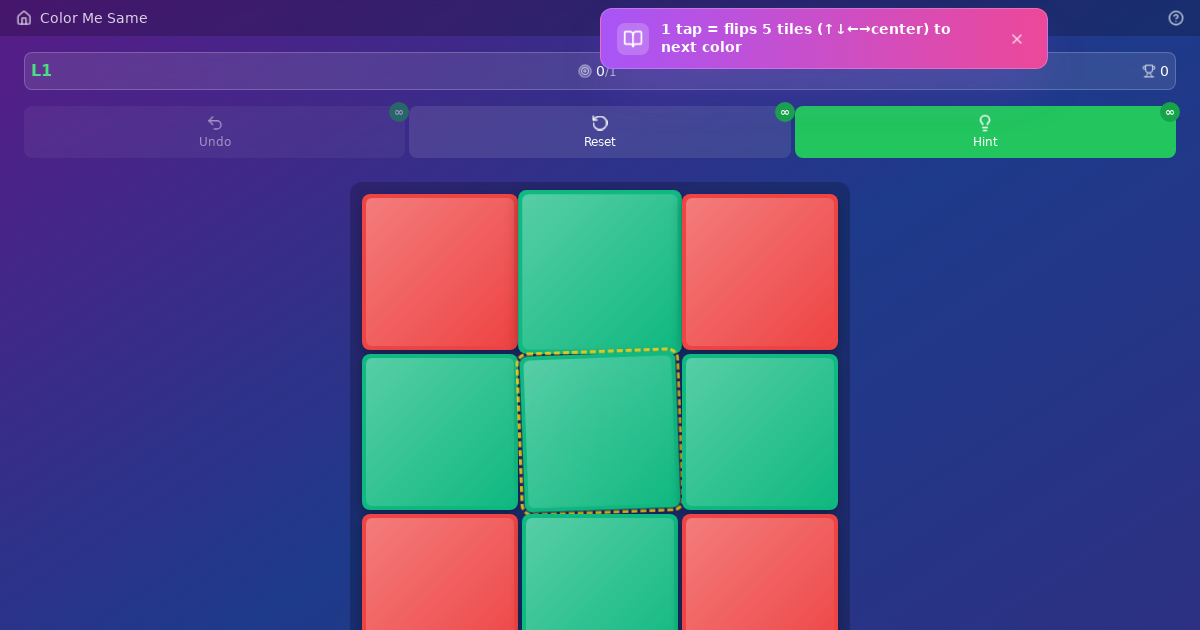

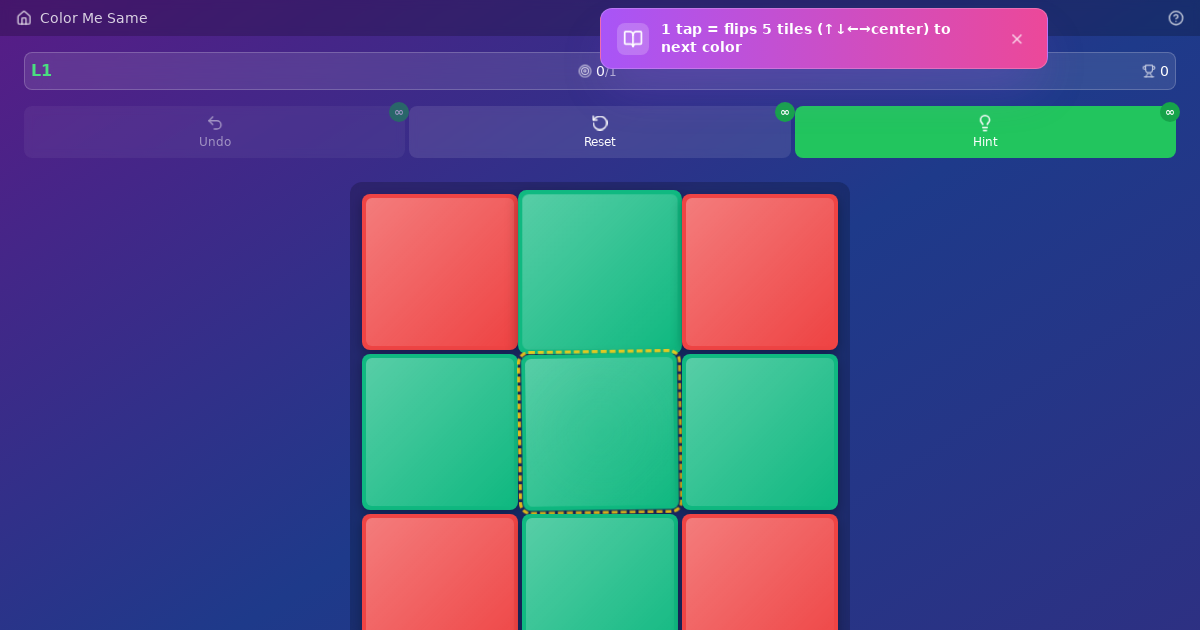